Navigates to a static testing site and finds multiple navigation items to verify their presence on the page

Starting URL: https://estivalet.github.io/robot-static-testing-site/admin/index.html

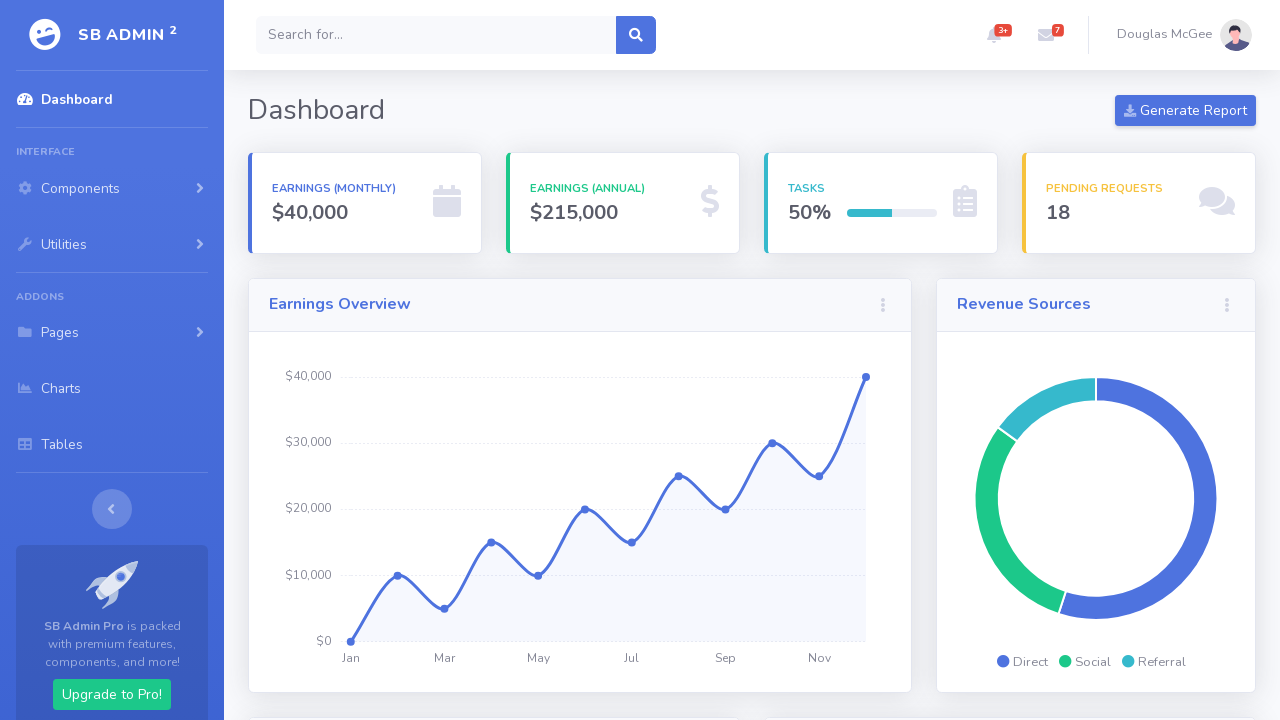

Navigated to static testing site admin page
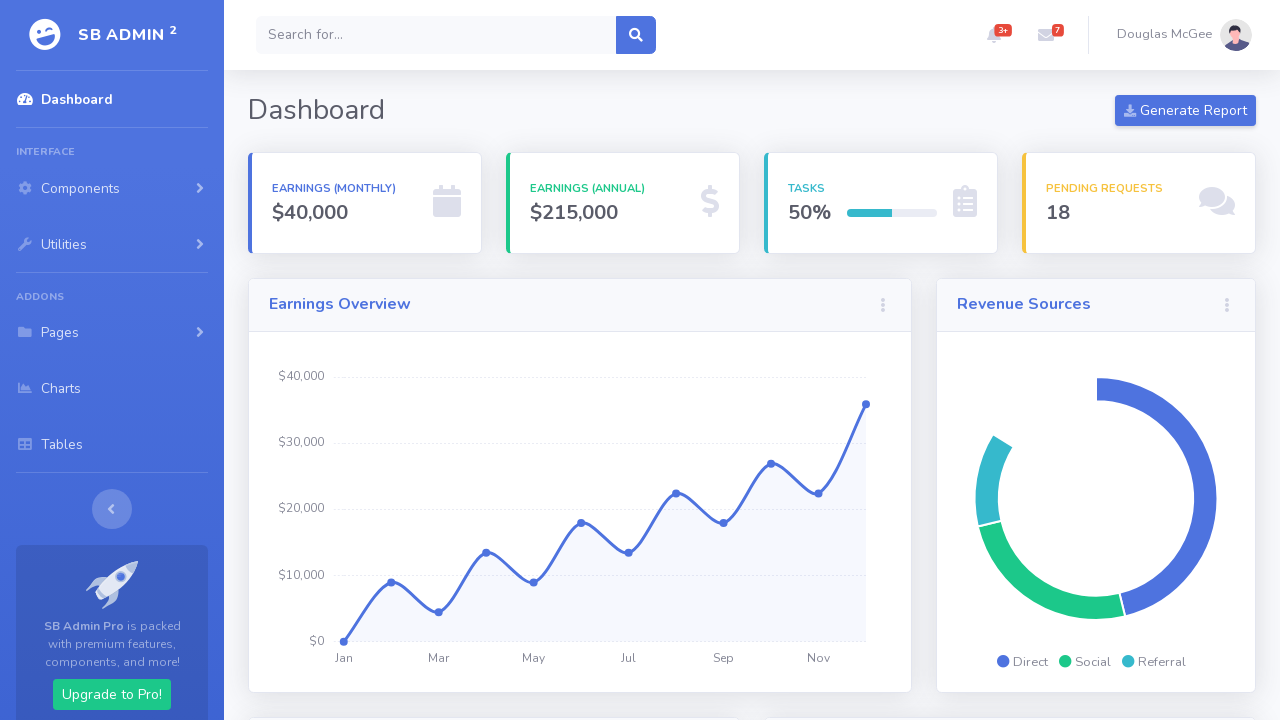

Navigation items became visible on the page
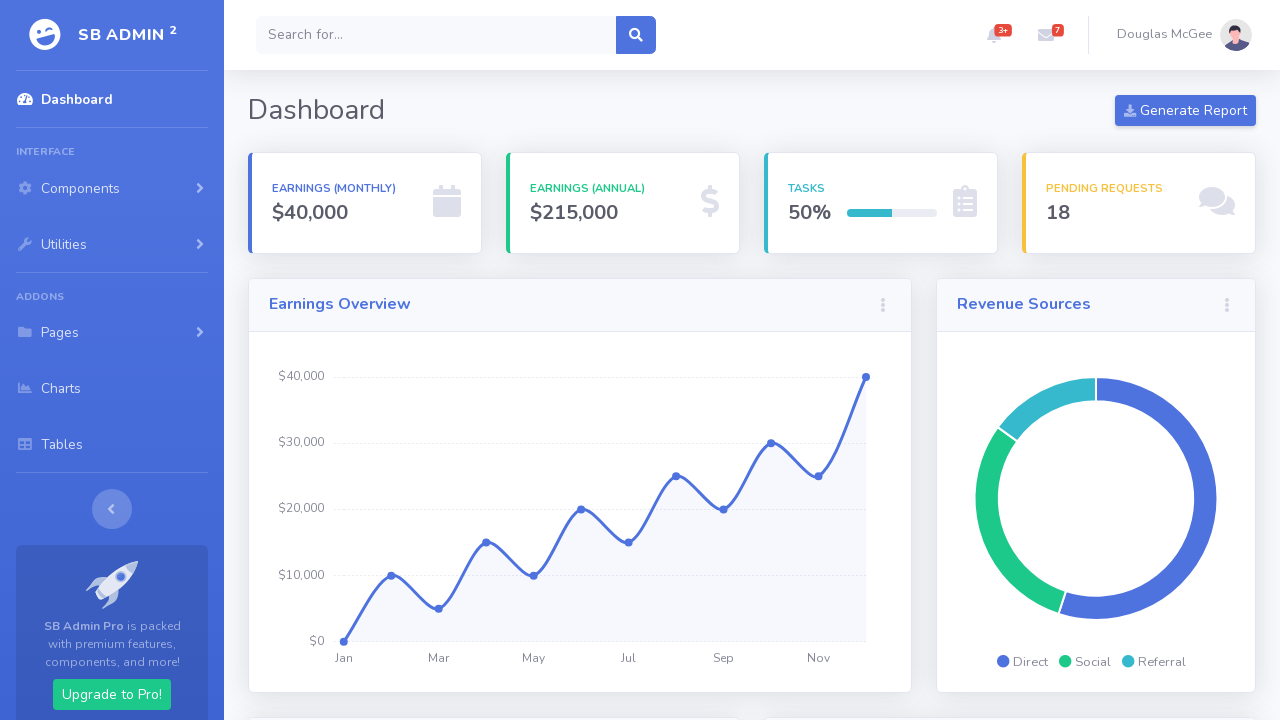

Located all navigation items
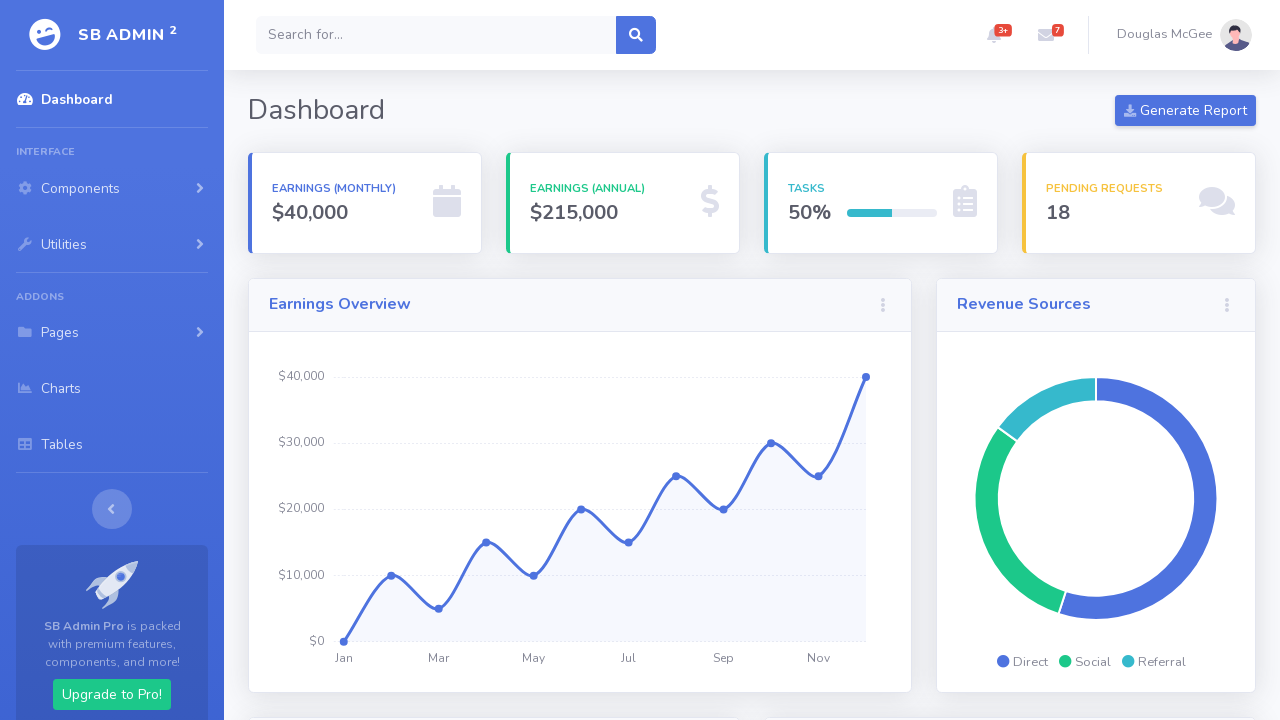

Verified presence of 10 navigation items
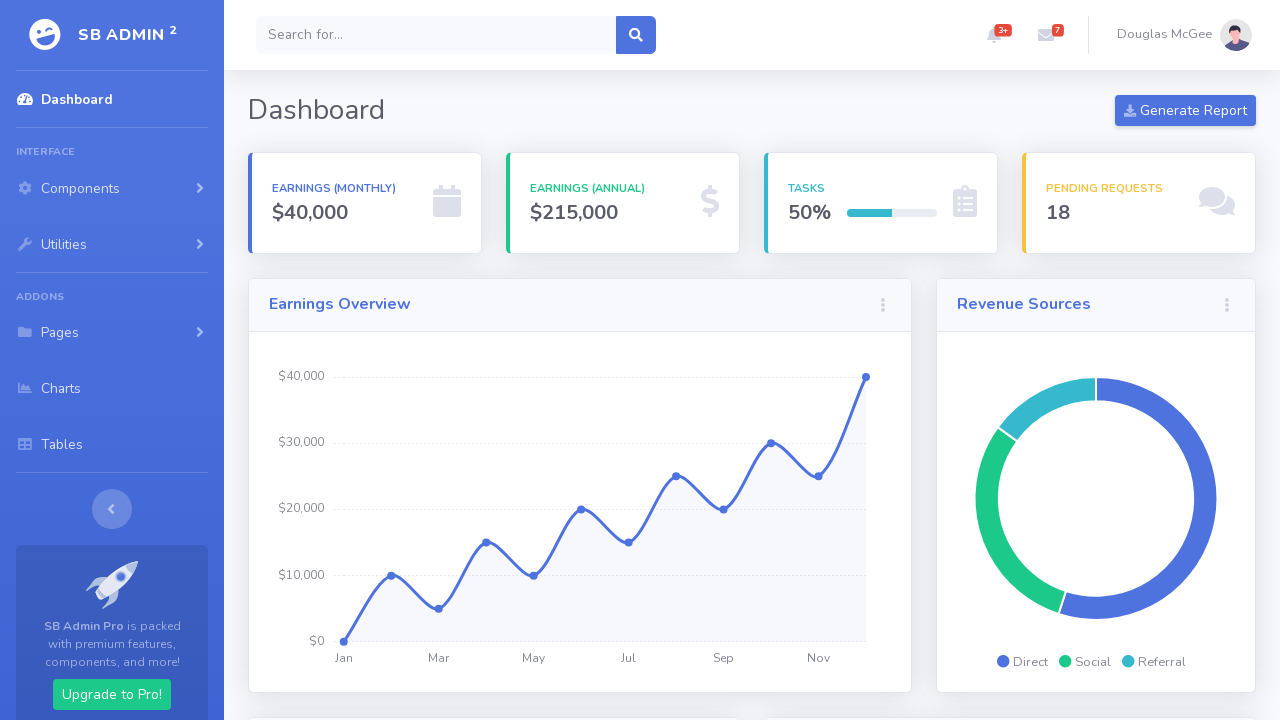

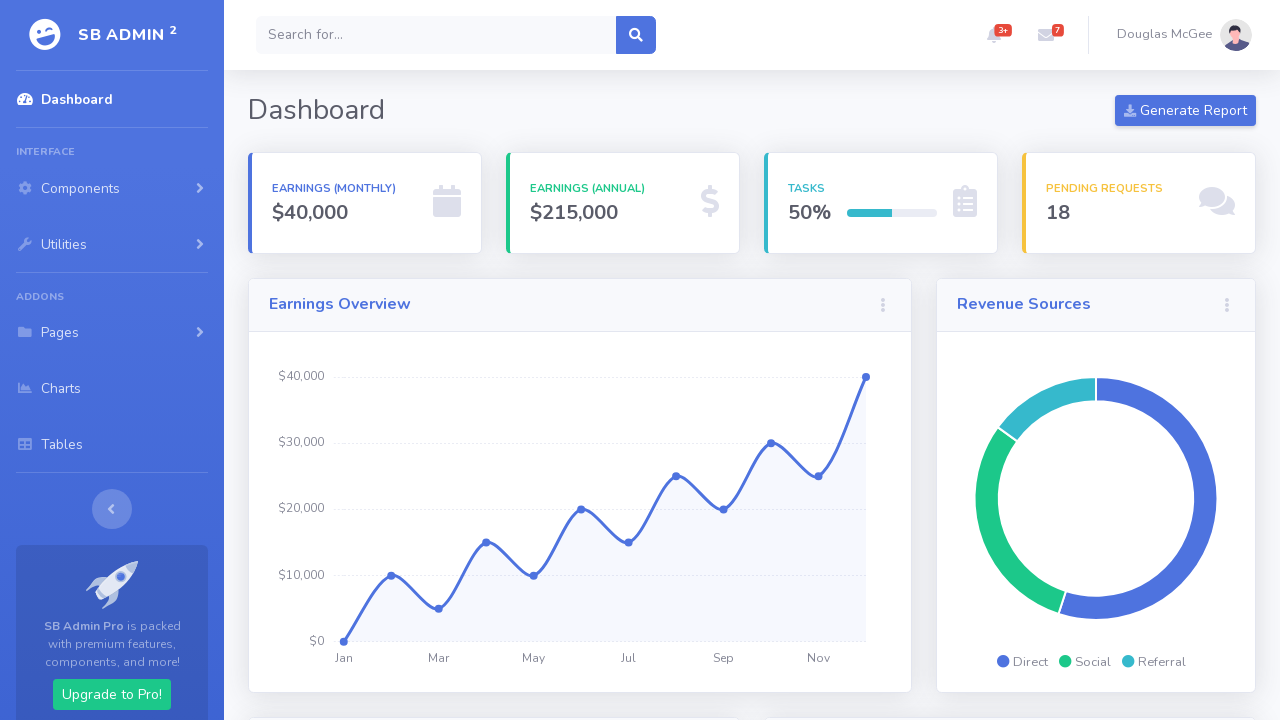